Tests radio button functionality by clicking through multiple groups of radio buttons (water/beer/wine group, milk/butter/cheese group, and then all radio buttons) on an HTML forms demo page

Starting URL: https://echoecho.com/htmlforms10.htm

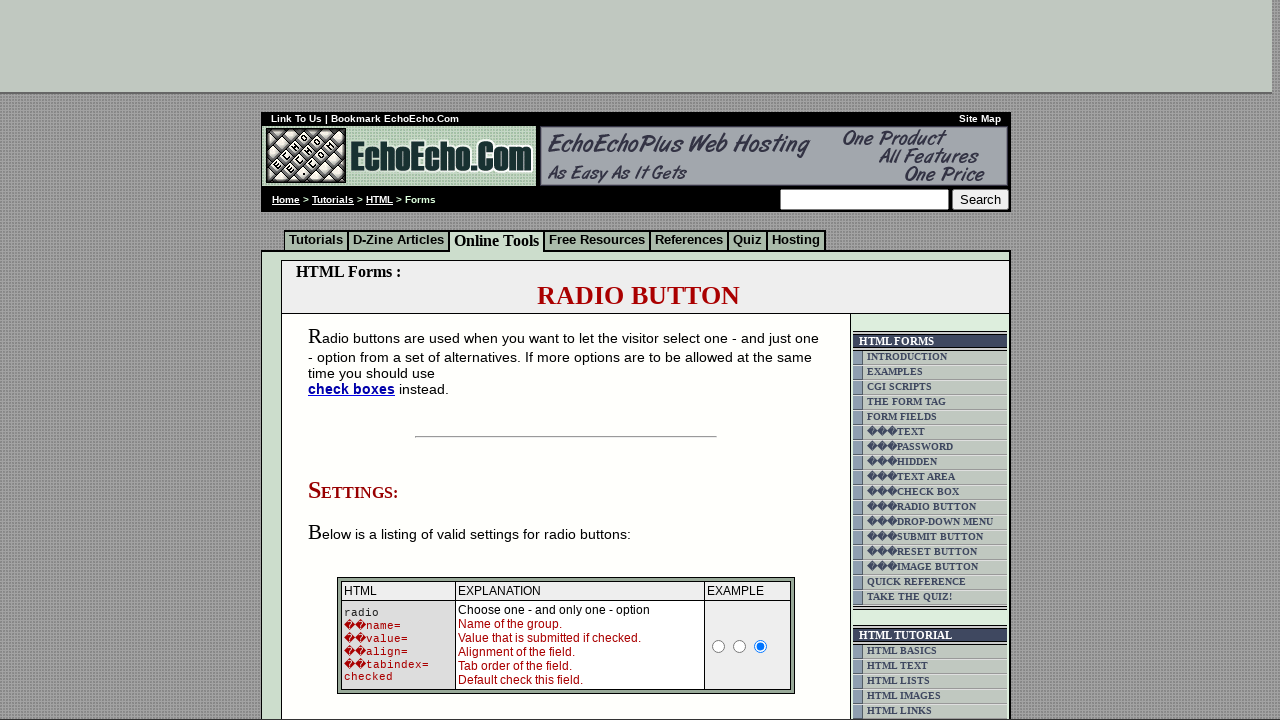

Waited for group2 radio buttons to load
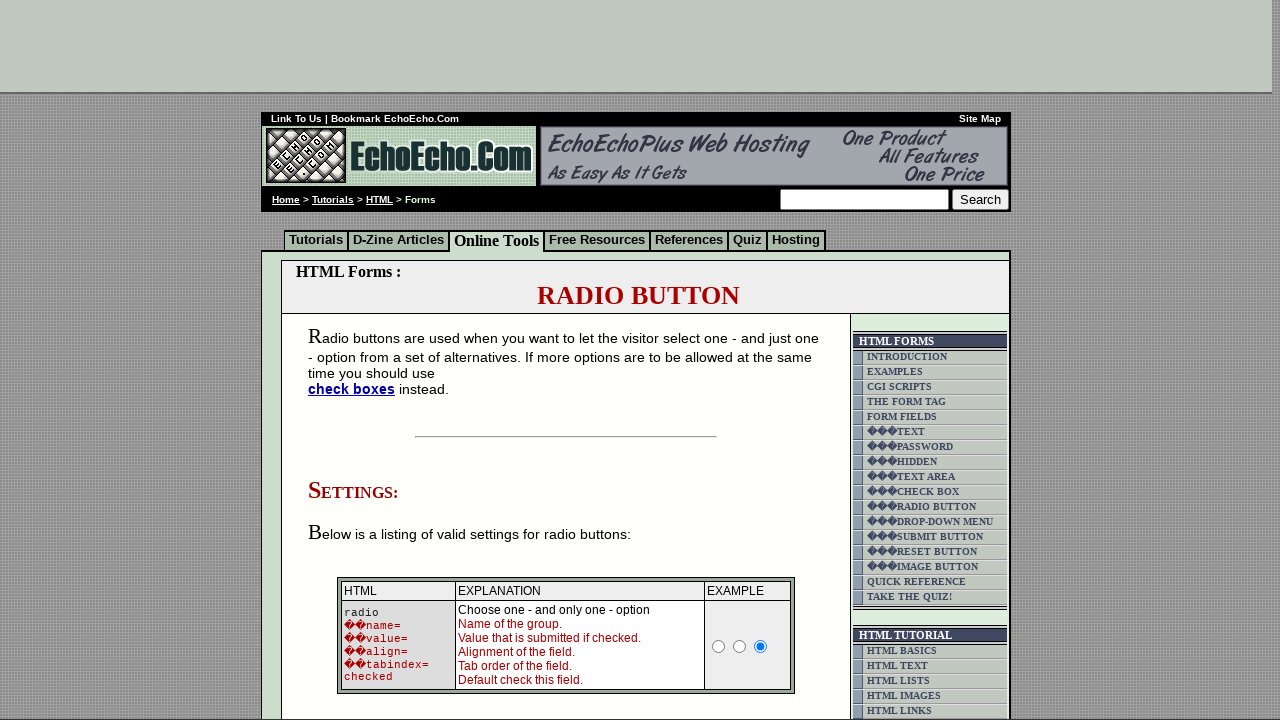

Located all group2 radio buttons (water, beer, wine)
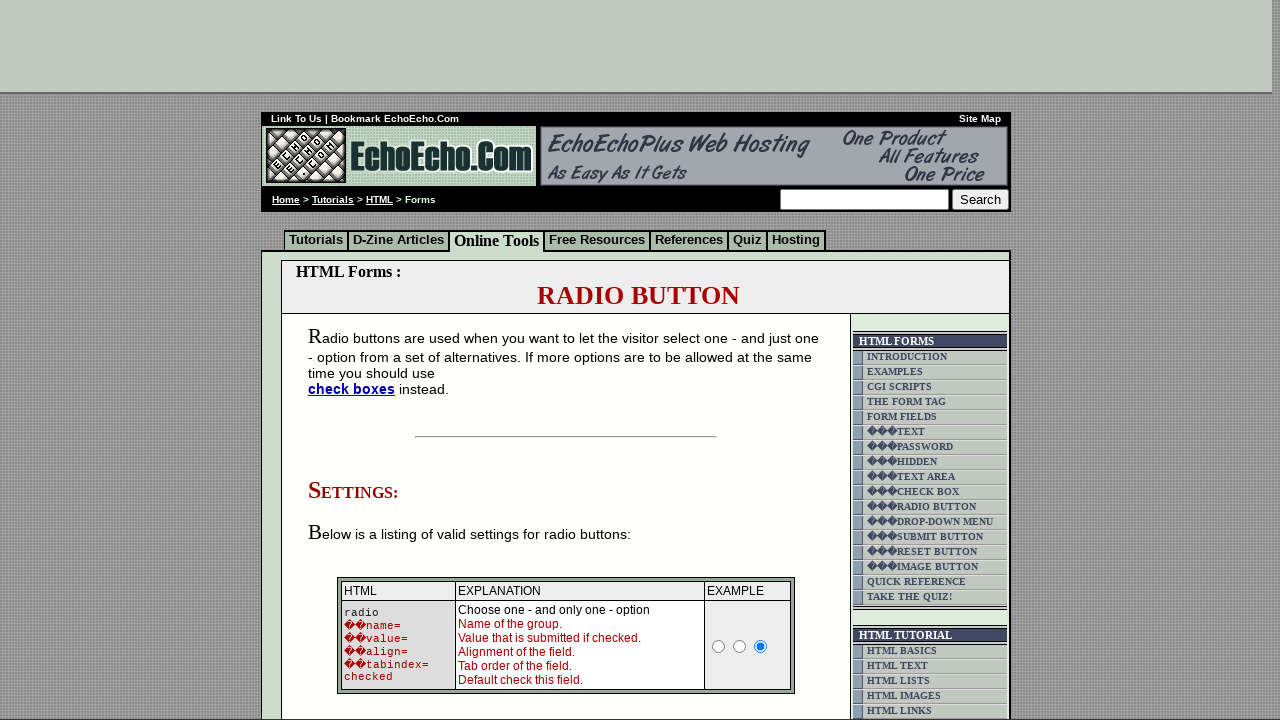

Found 3 radio buttons in group2
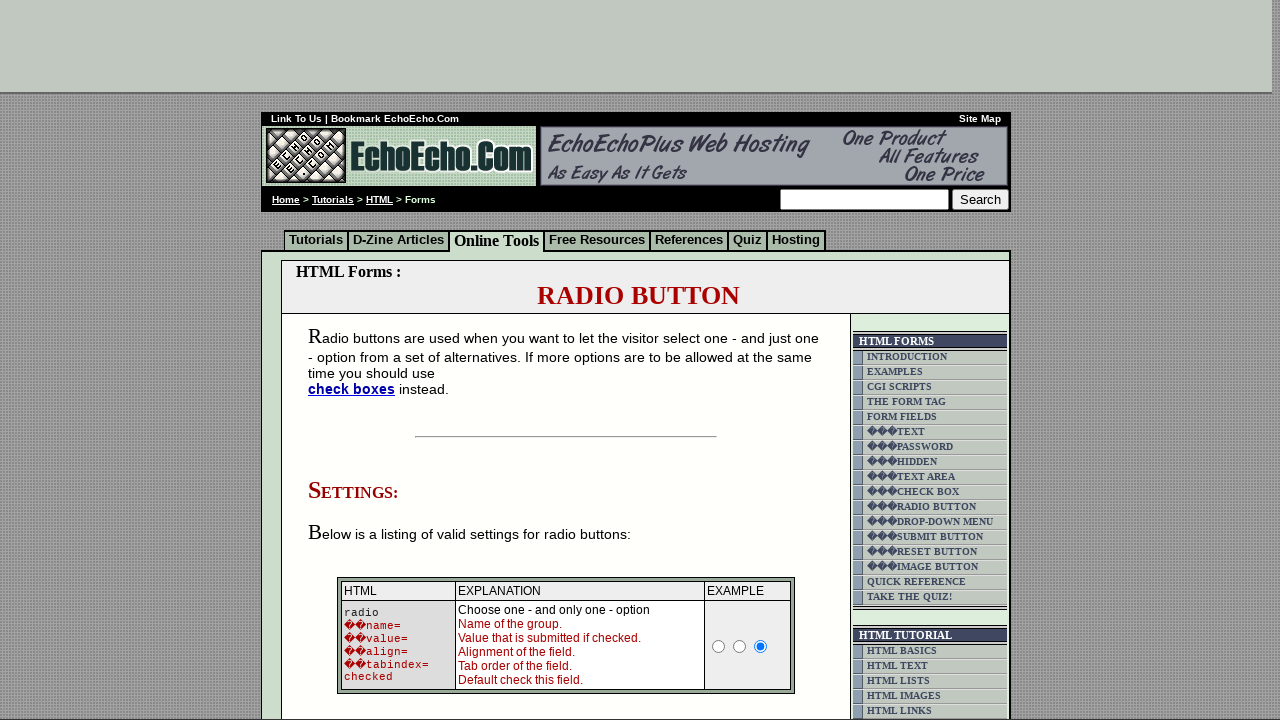

Clicked radio button 1 in group2 (water/beer/wine) at (356, 360) on input[name='group2'] >> nth=0
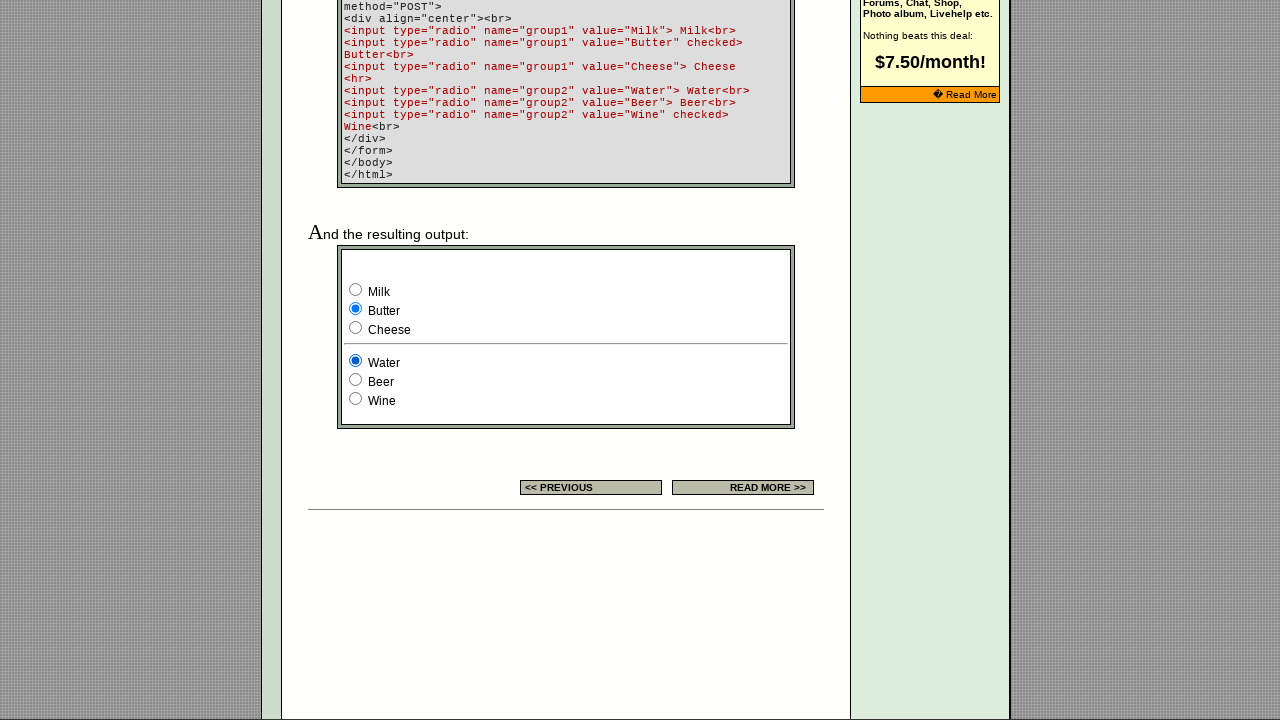

Clicked radio button 2 in group2 (water/beer/wine) at (356, 380) on input[name='group2'] >> nth=1
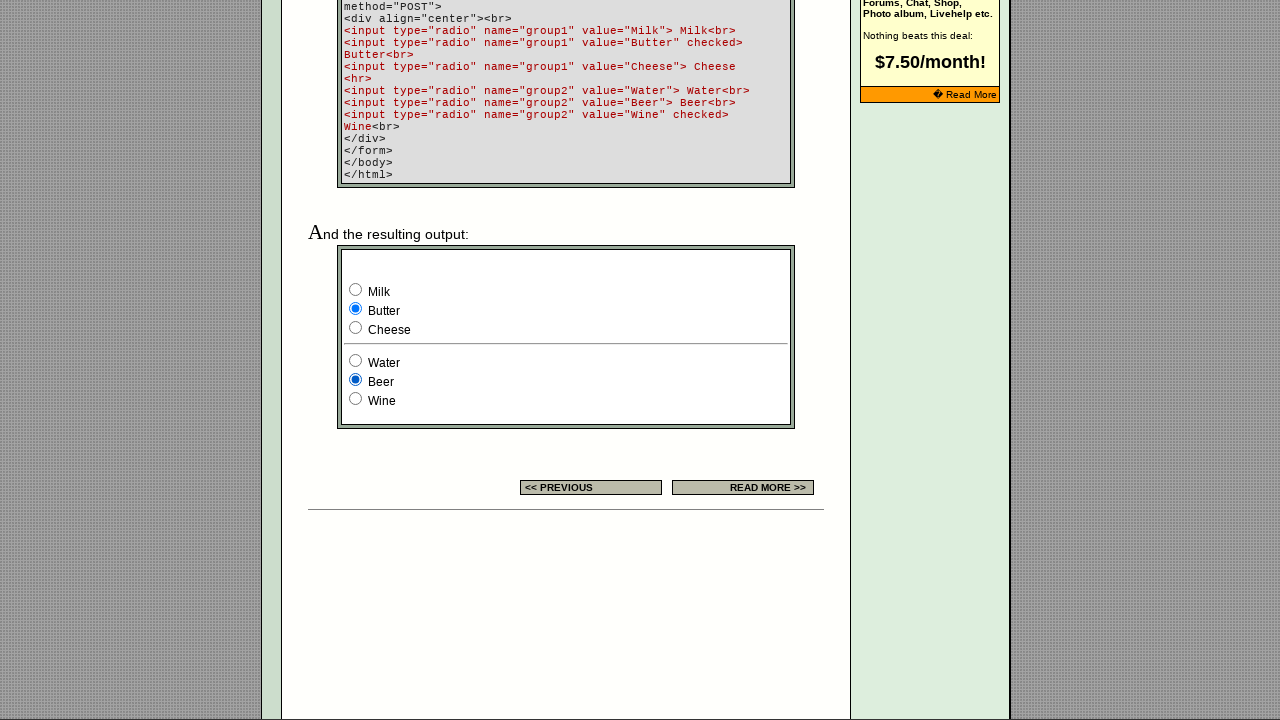

Clicked radio button 3 in group2 (water/beer/wine) at (356, 398) on input[name='group2'] >> nth=2
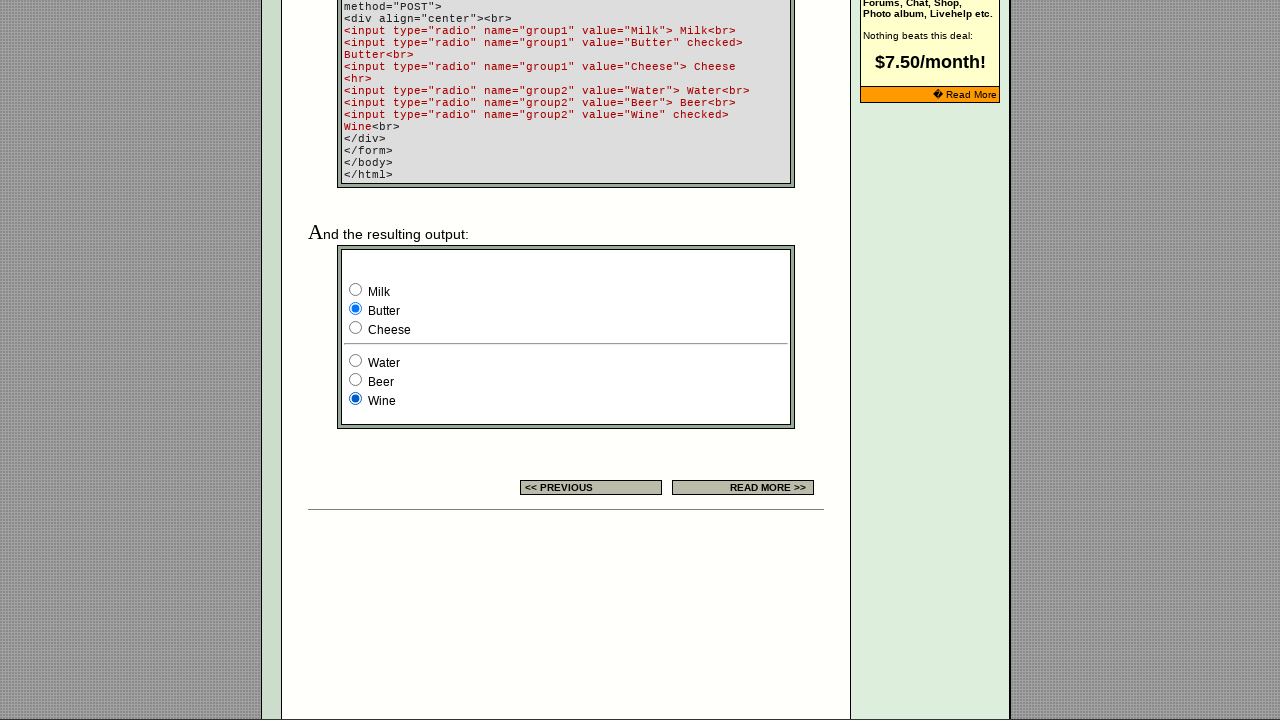

Located all group1 radio buttons (milk, butter, cheese)
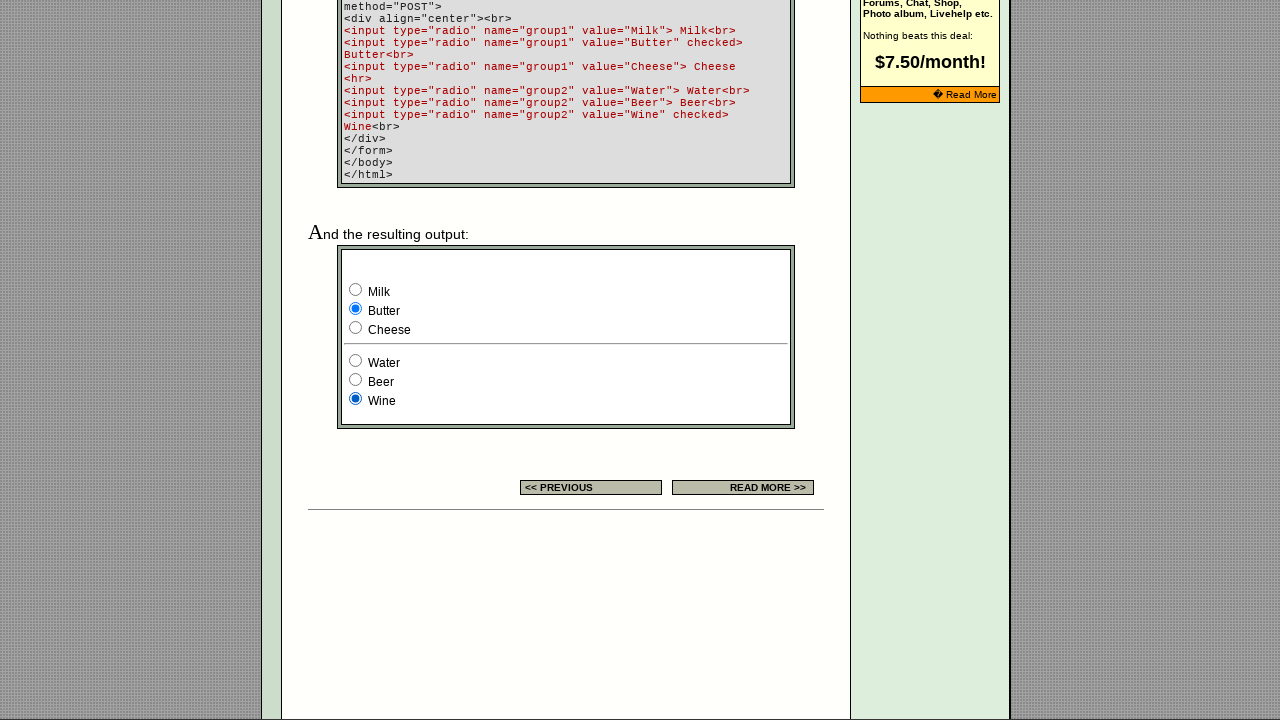

Found 3 radio buttons in group1
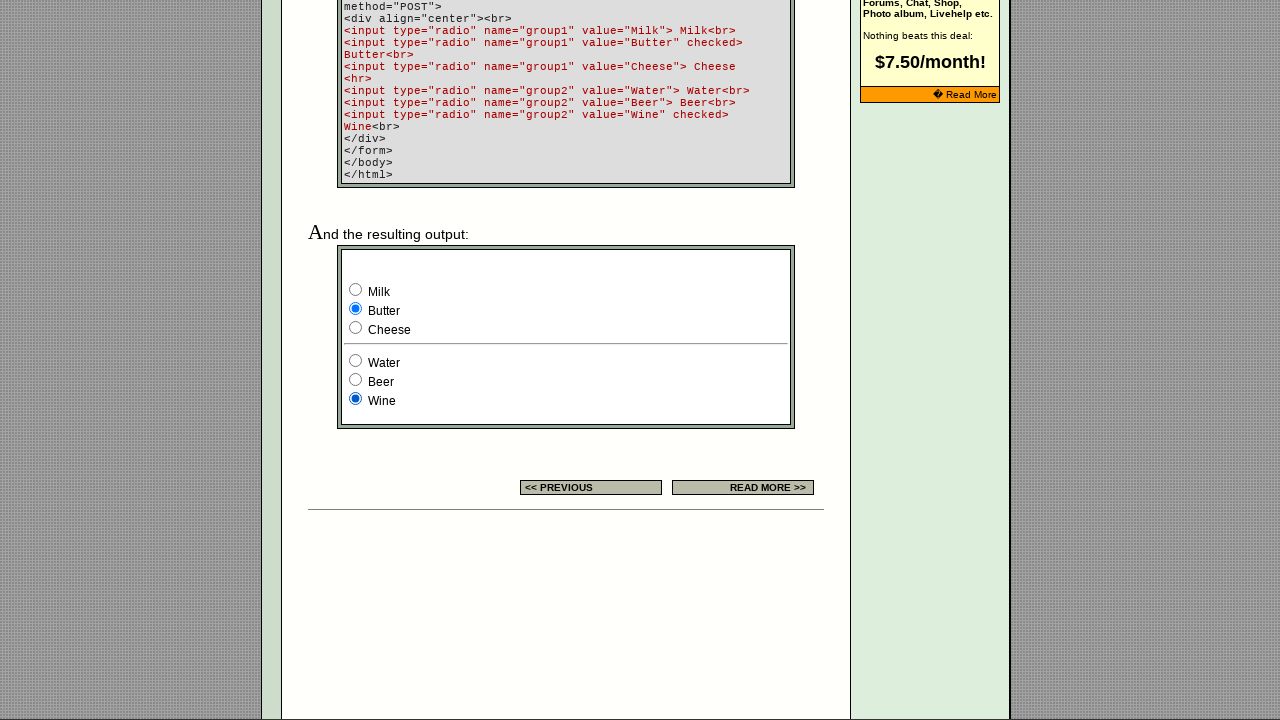

Clicked radio button 1 in group1 (milk/butter/cheese) at (356, 290) on input[name='group1'] >> nth=0
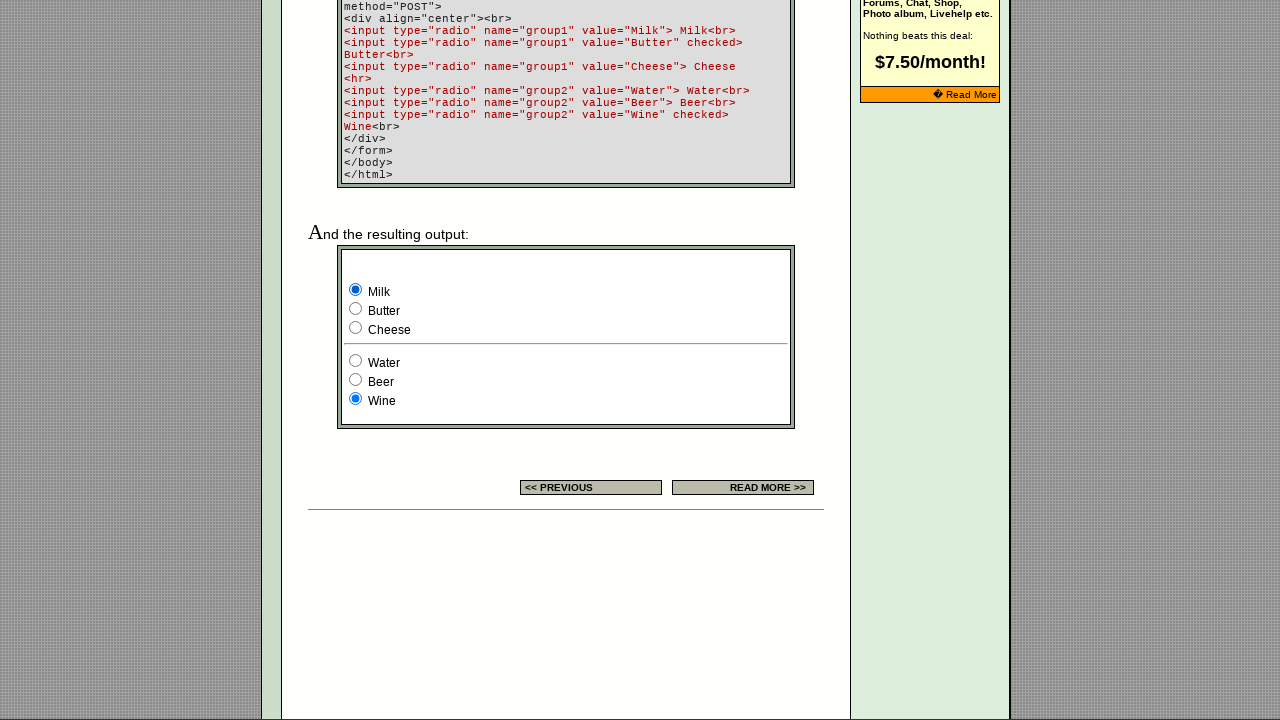

Clicked radio button 2 in group1 (milk/butter/cheese) at (356, 308) on input[name='group1'] >> nth=1
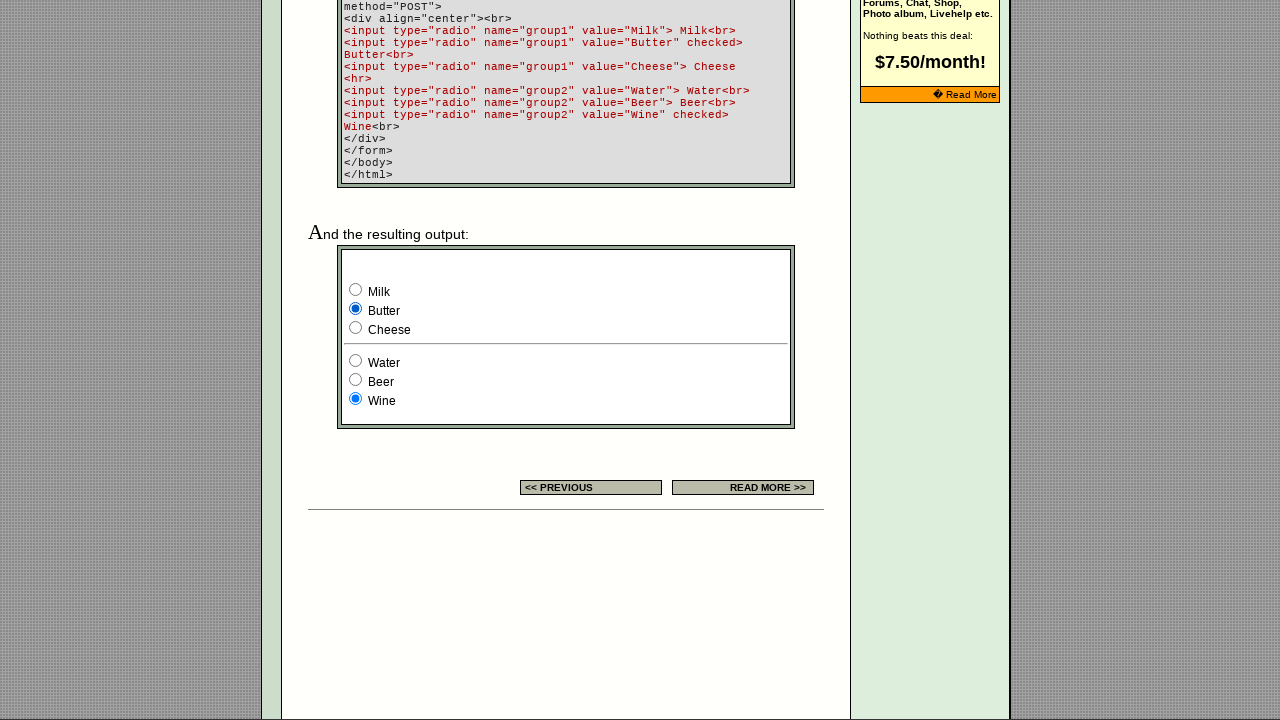

Clicked radio button 3 in group1 (milk/butter/cheese) at (356, 328) on input[name='group1'] >> nth=2
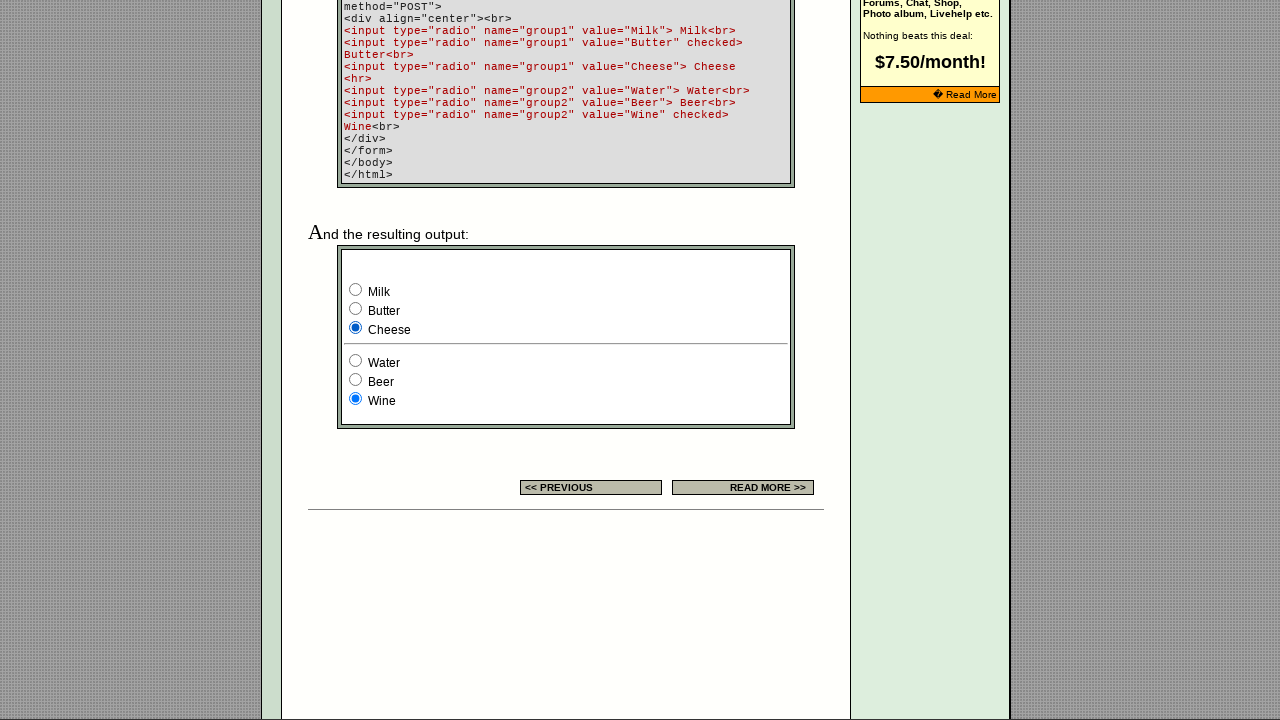

Located all radio buttons on the page
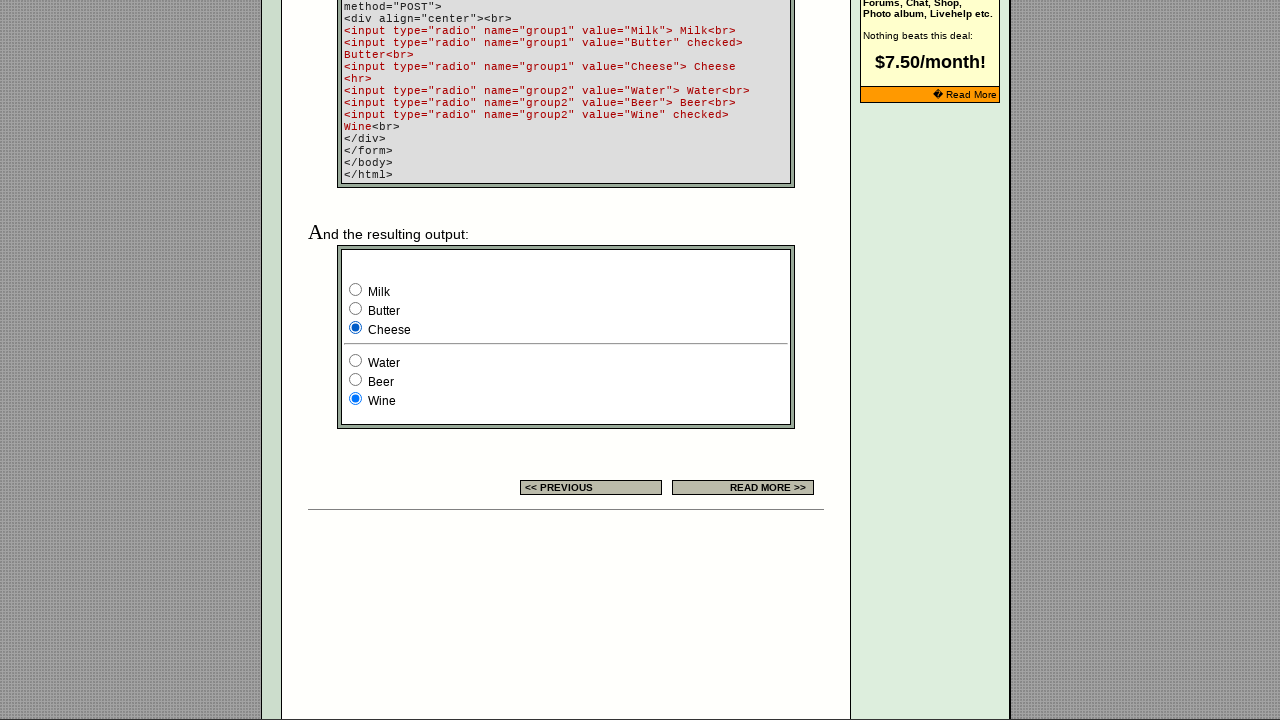

Found 9 total radio buttons on the page
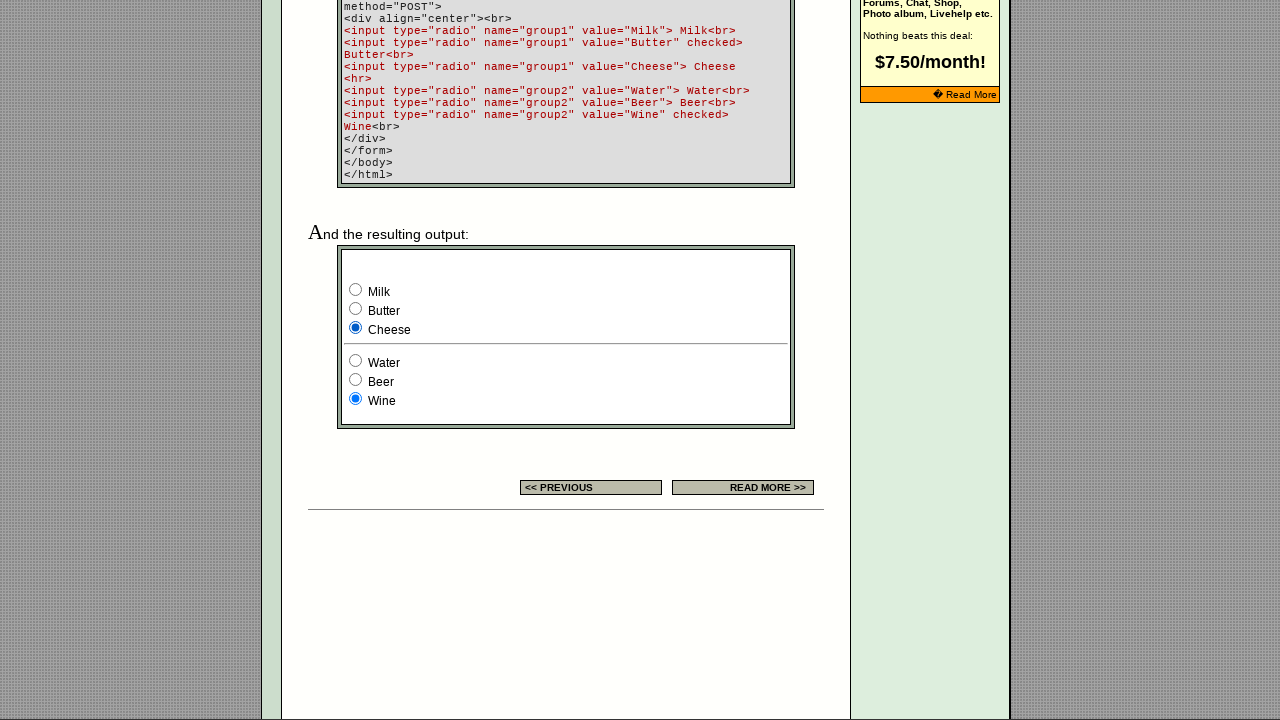

Clicked radio button 1 of all radio buttons at (719, 360) on input[type='radio'] >> nth=0
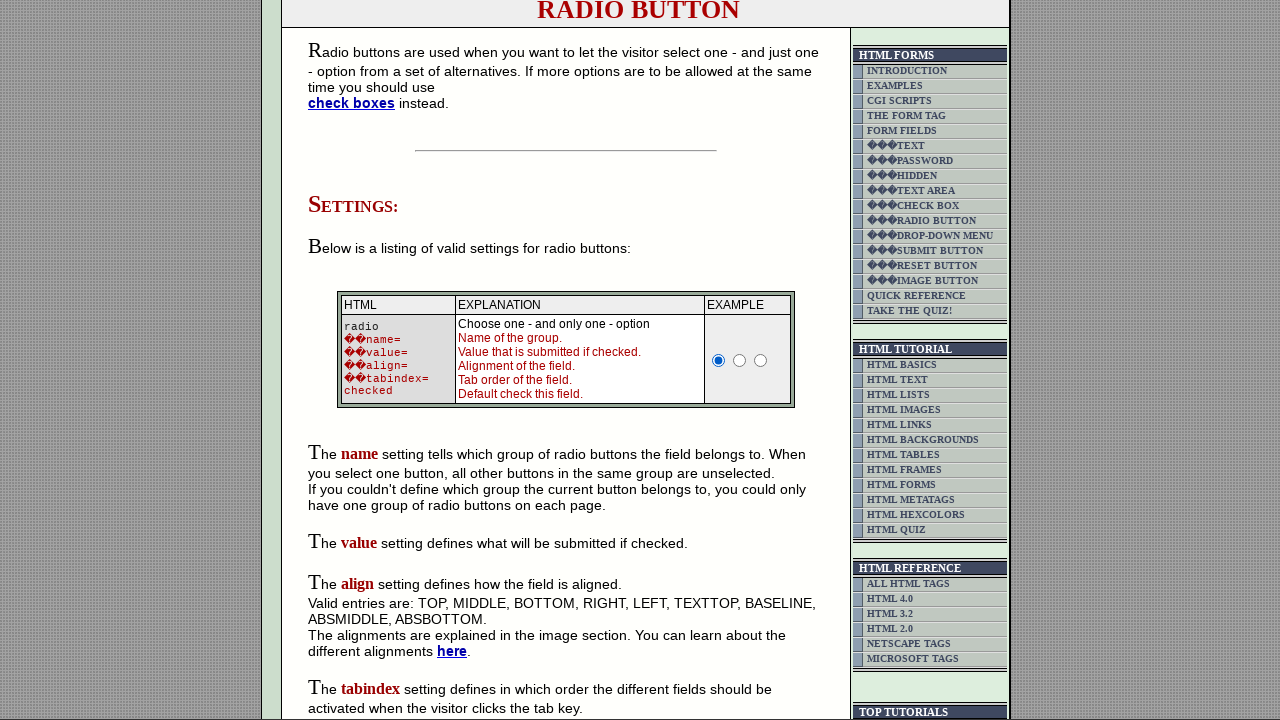

Clicked radio button 2 of all radio buttons at (740, 360) on input[type='radio'] >> nth=1
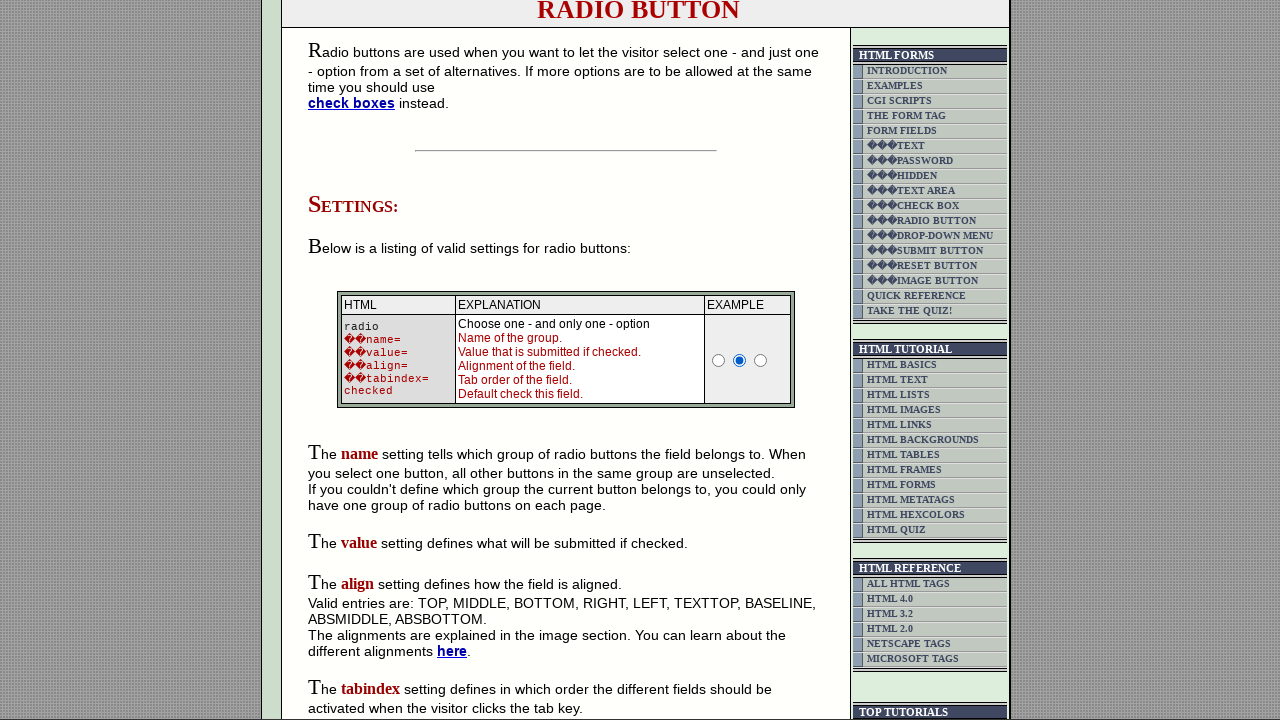

Clicked radio button 3 of all radio buttons at (761, 360) on input[type='radio'] >> nth=2
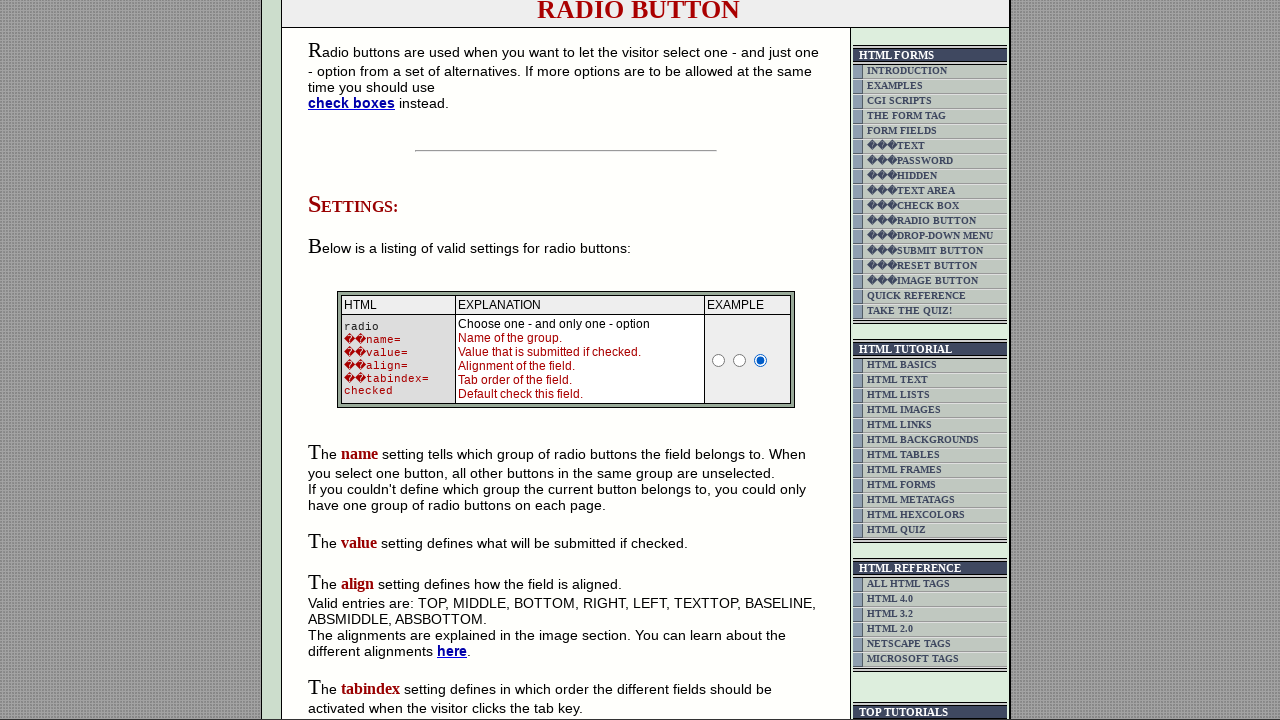

Clicked radio button 4 of all radio buttons at (356, 360) on input[type='radio'] >> nth=3
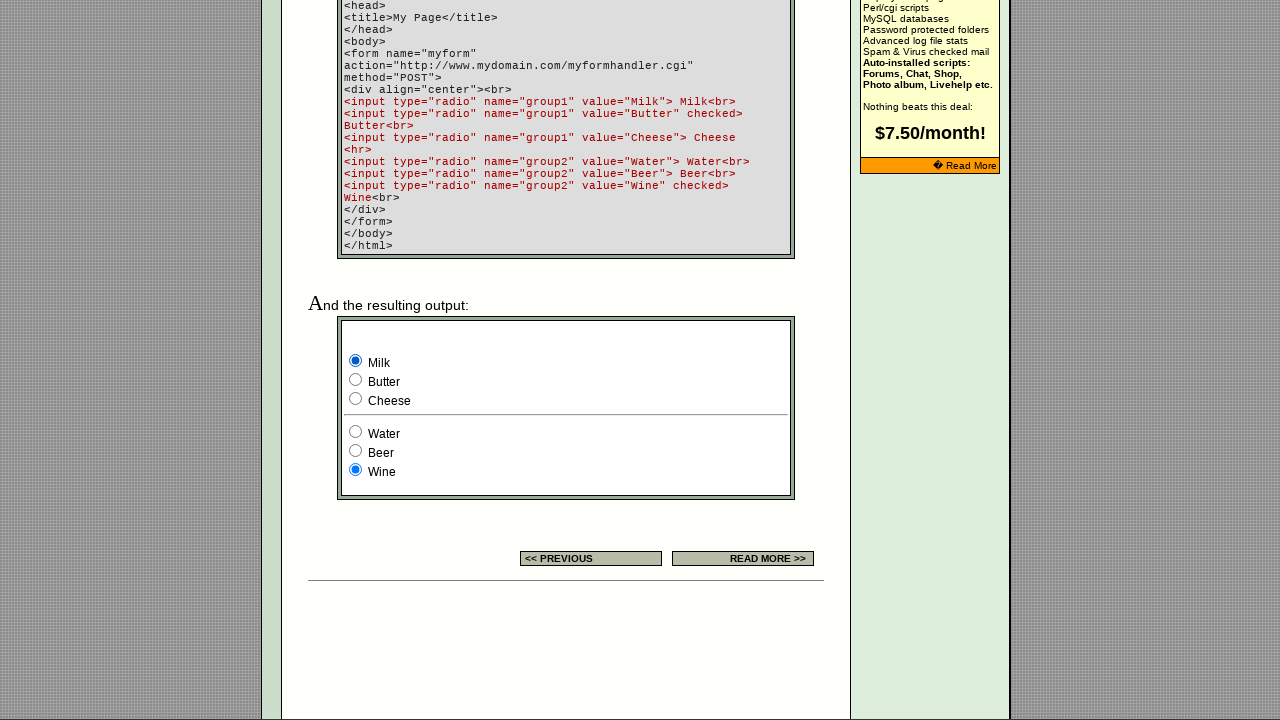

Clicked radio button 5 of all radio buttons at (356, 380) on input[type='radio'] >> nth=4
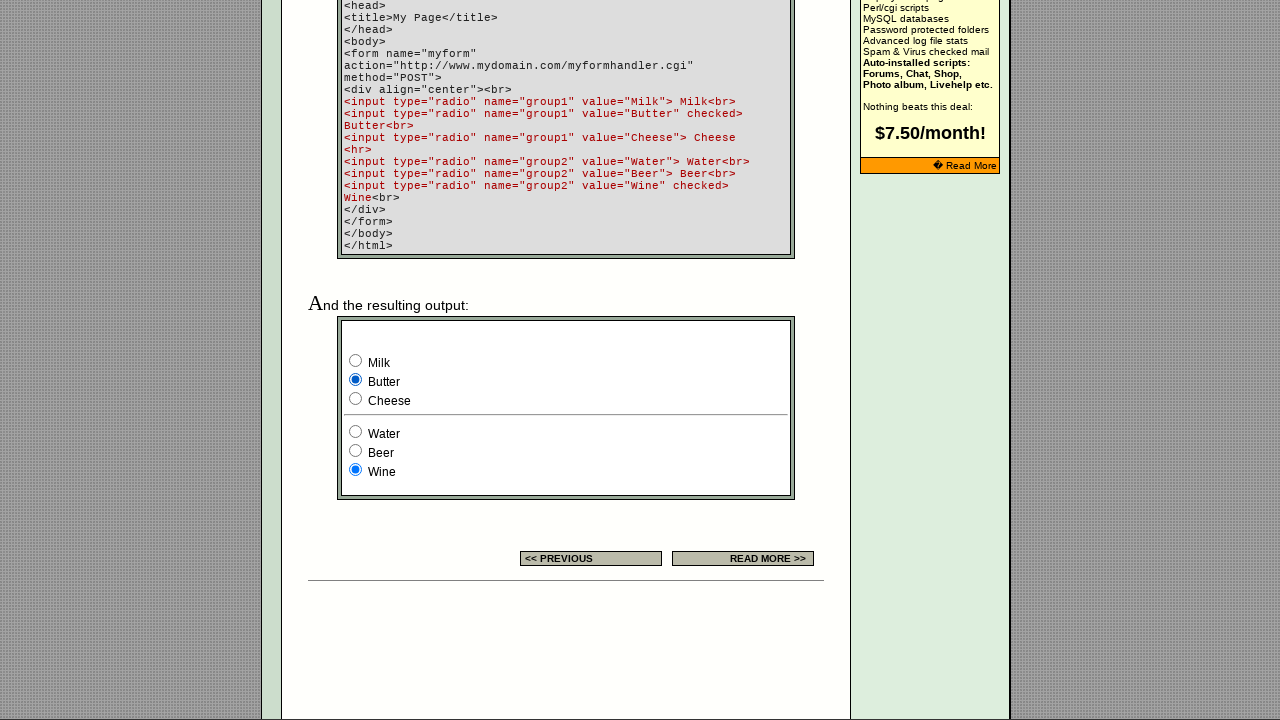

Clicked radio button 6 of all radio buttons at (356, 398) on input[type='radio'] >> nth=5
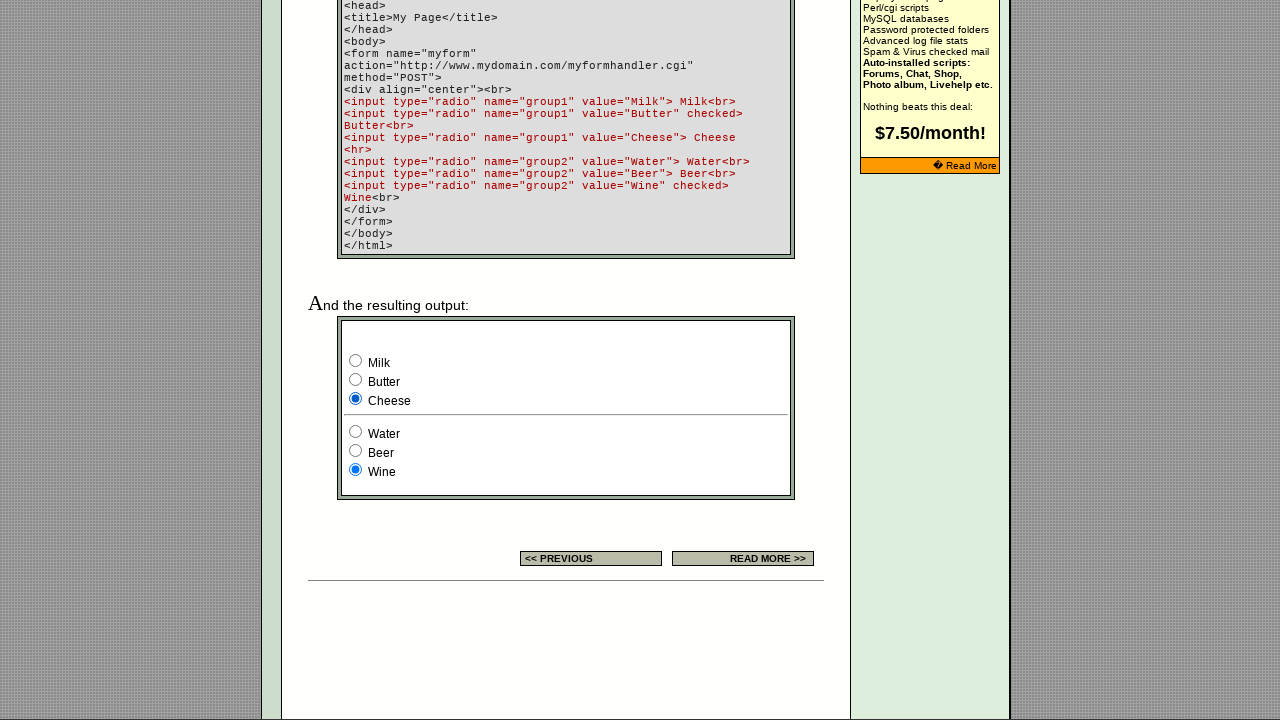

Clicked radio button 7 of all radio buttons at (356, 432) on input[type='radio'] >> nth=6
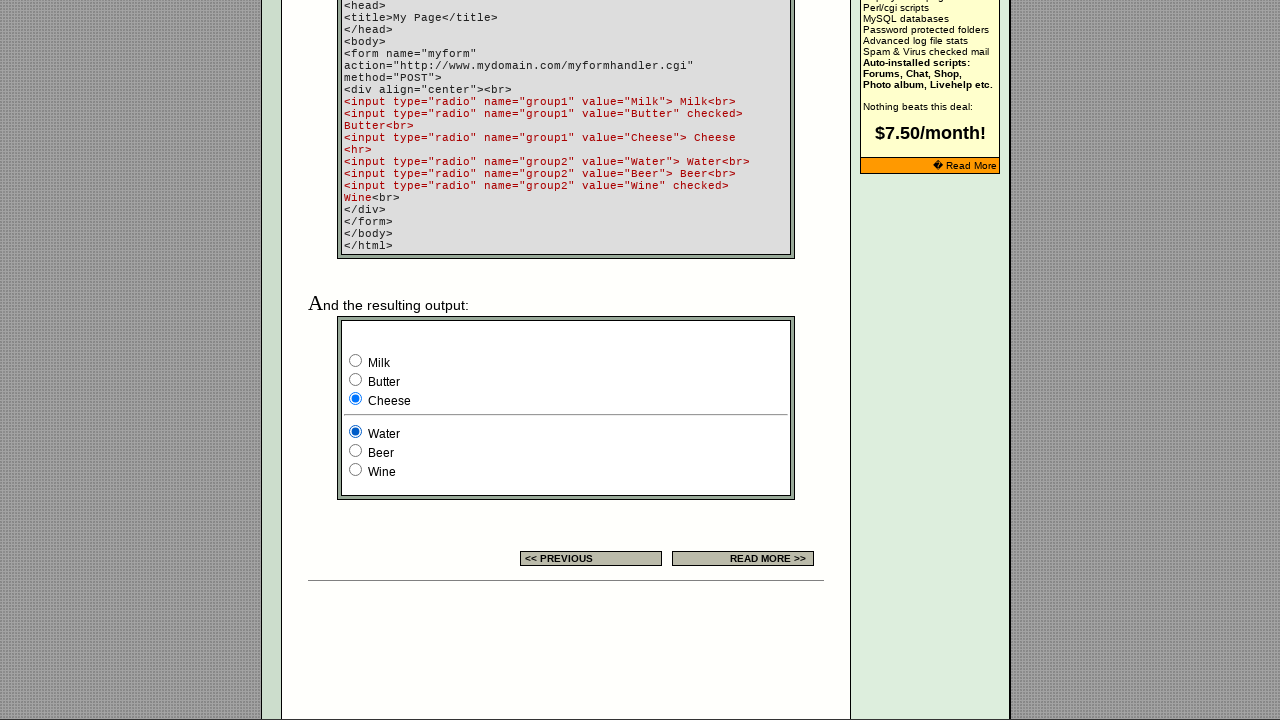

Clicked radio button 8 of all radio buttons at (356, 450) on input[type='radio'] >> nth=7
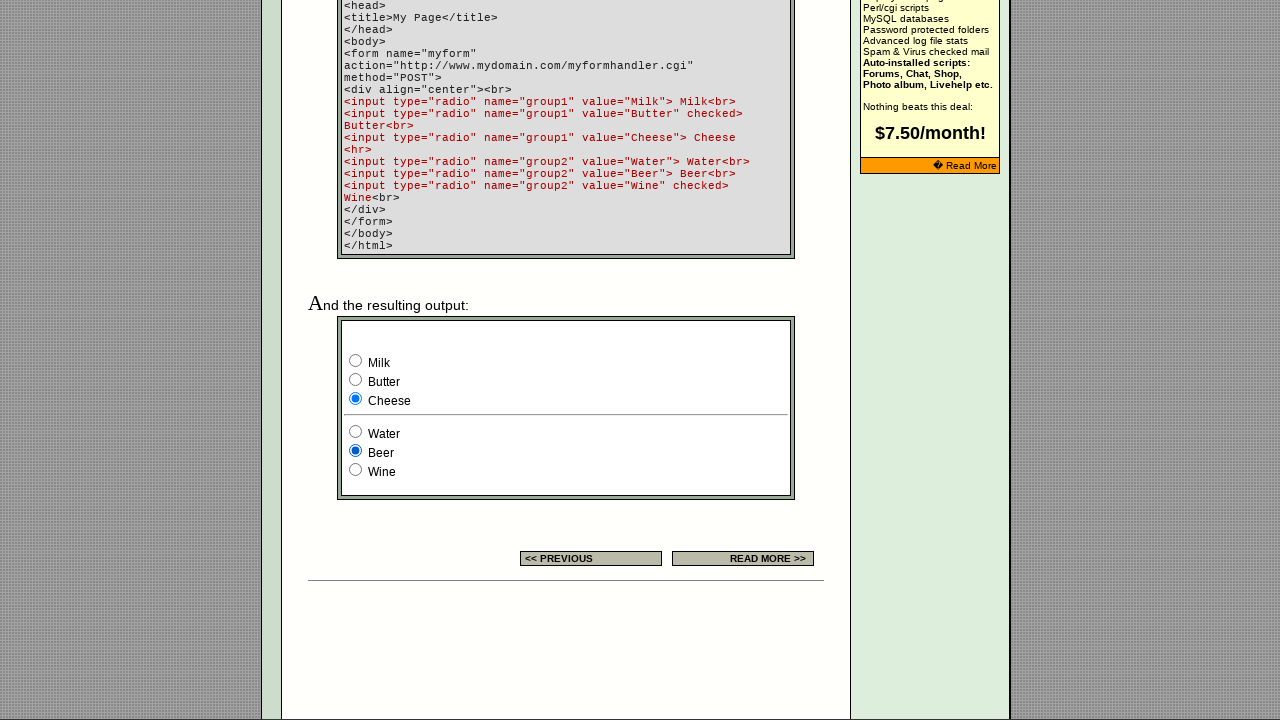

Clicked radio button 9 of all radio buttons at (356, 470) on input[type='radio'] >> nth=8
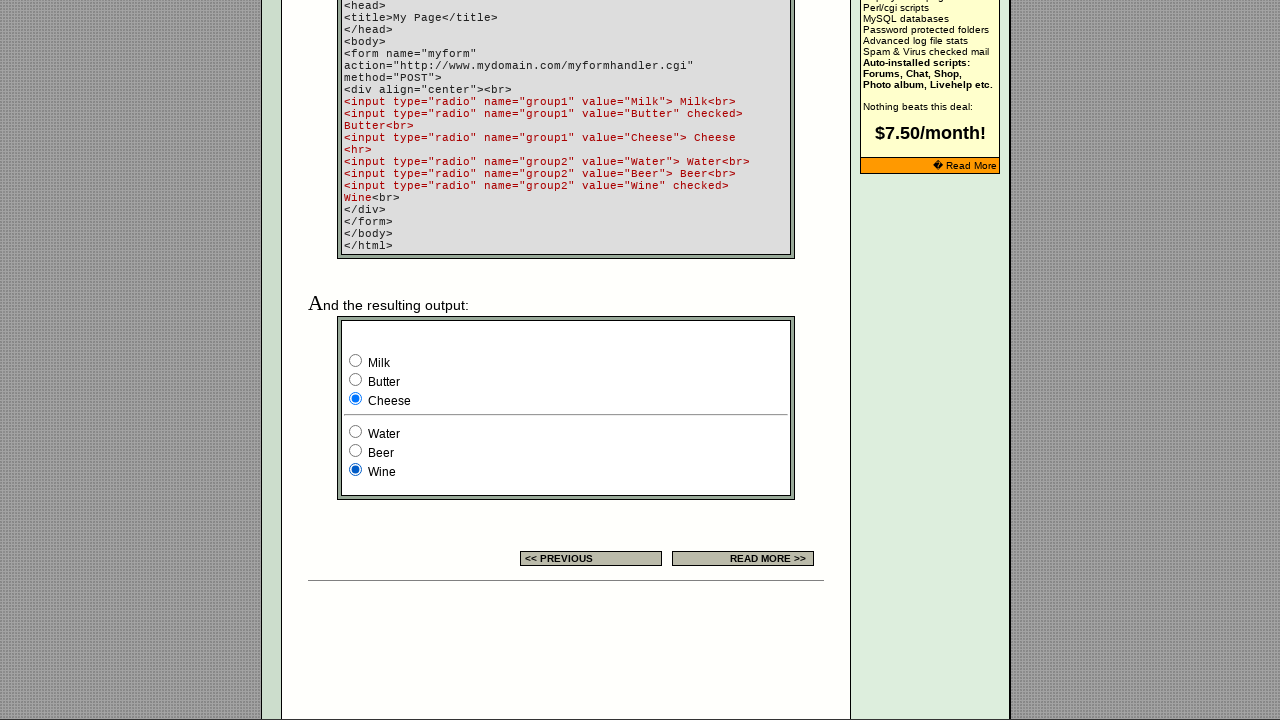

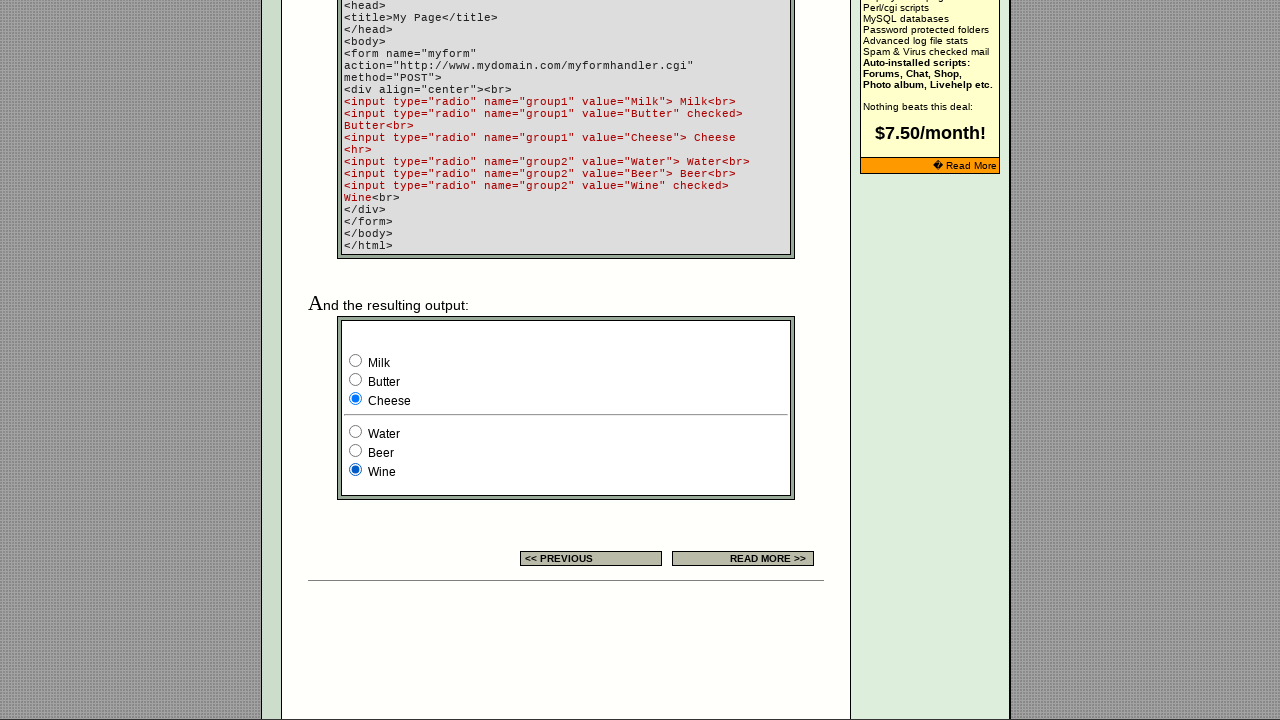